Tests A/B test opt-out by adding an opt-out cookie before navigating to the split test page, then verifying the A/B test is disabled.

Starting URL: http://the-internet.herokuapp.com

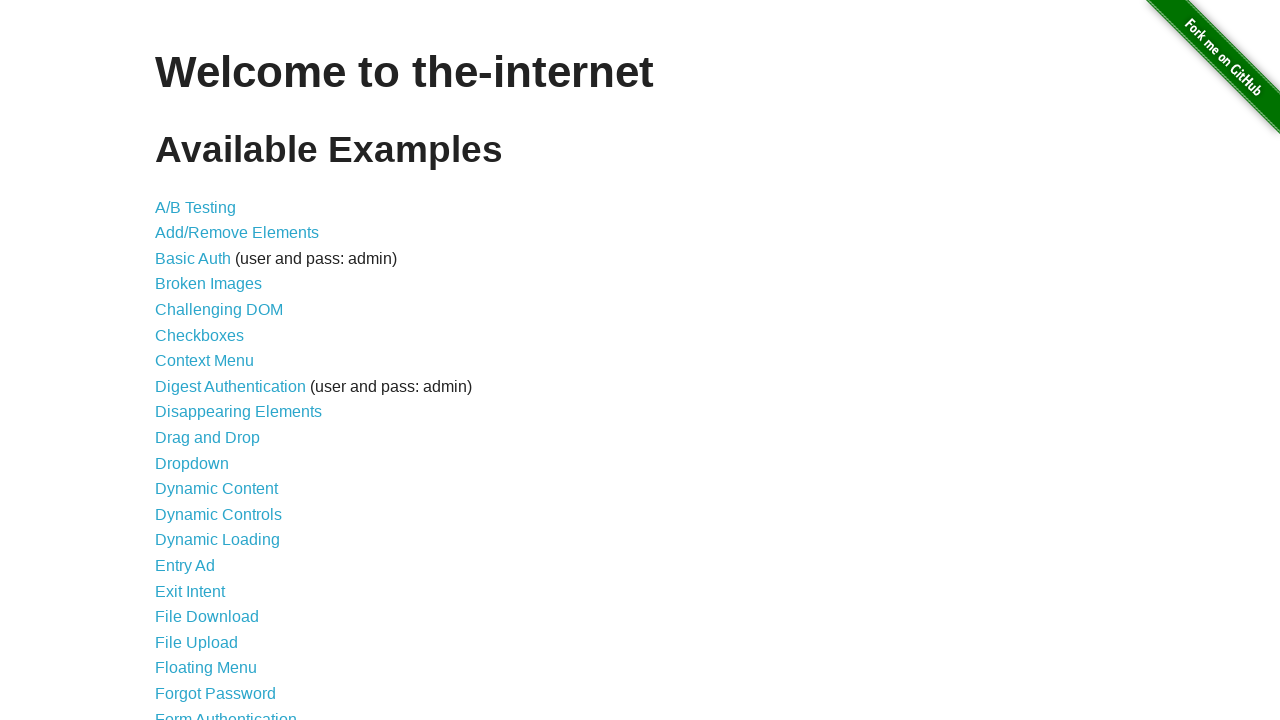

Added optimizelyOptOut cookie with value 'true' to opt out of A/B test
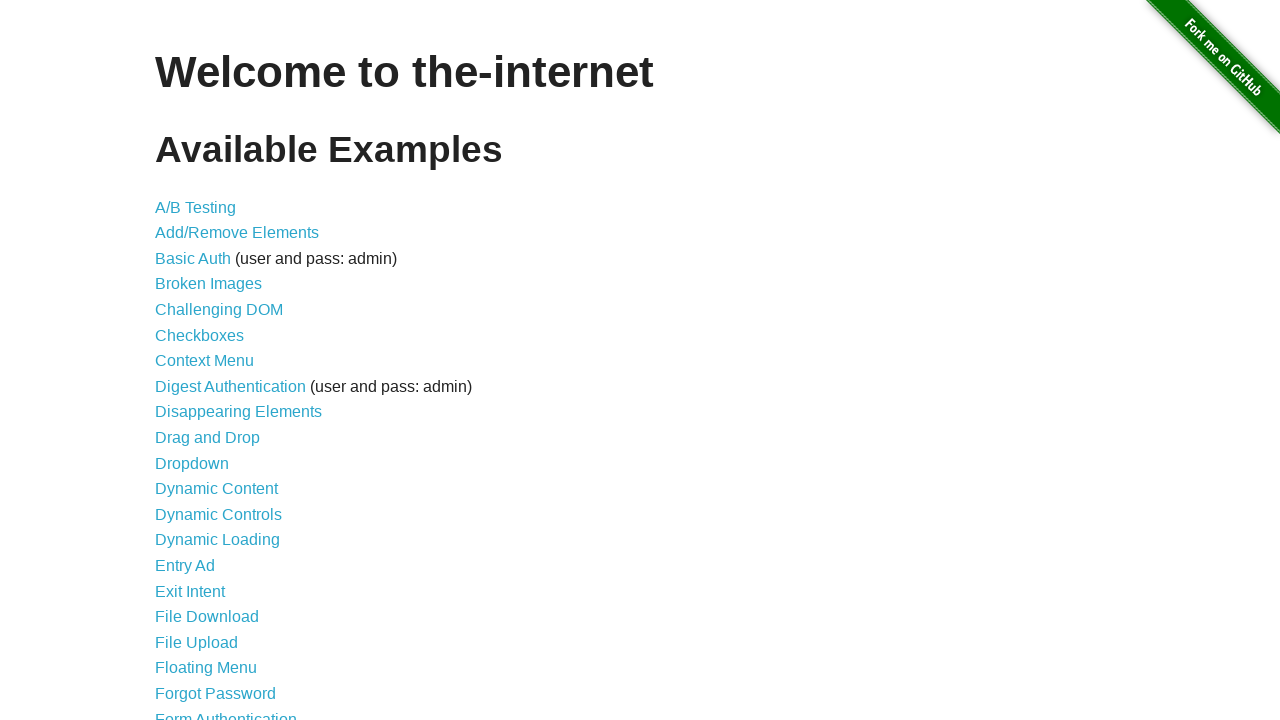

Navigated to A/B test page at http://the-internet.herokuapp.com/abtest
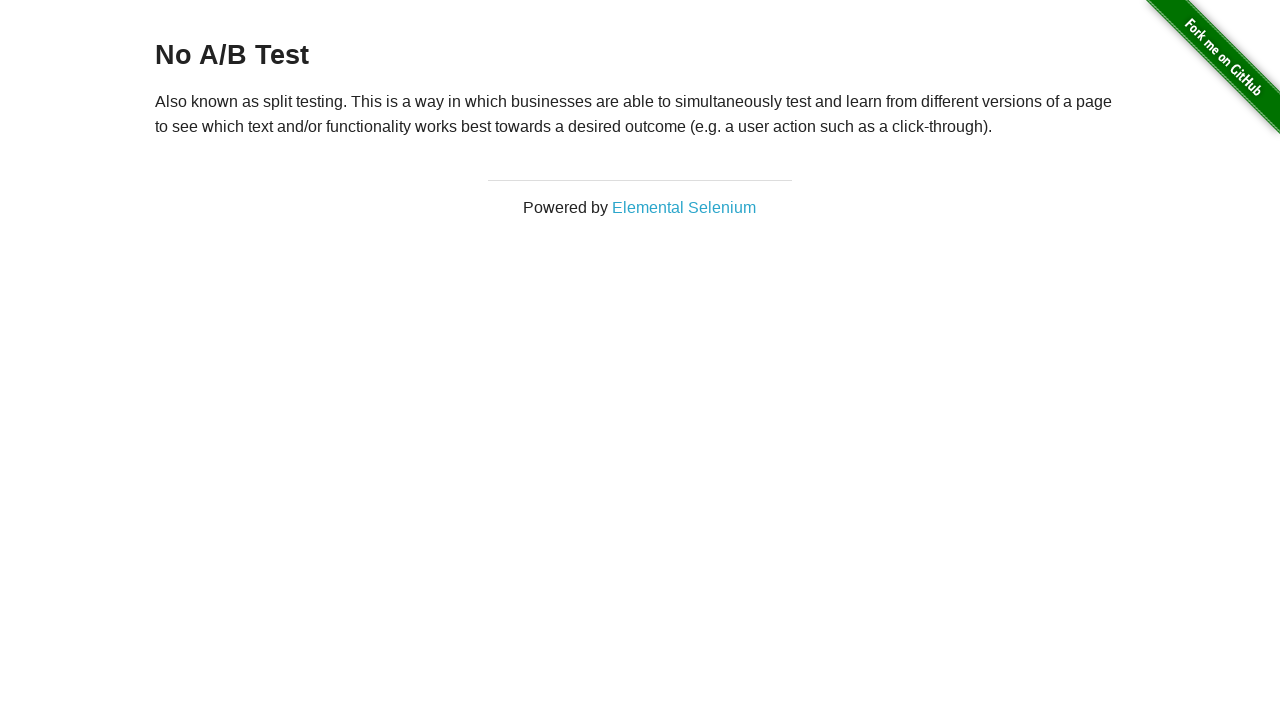

Retrieved heading text from page
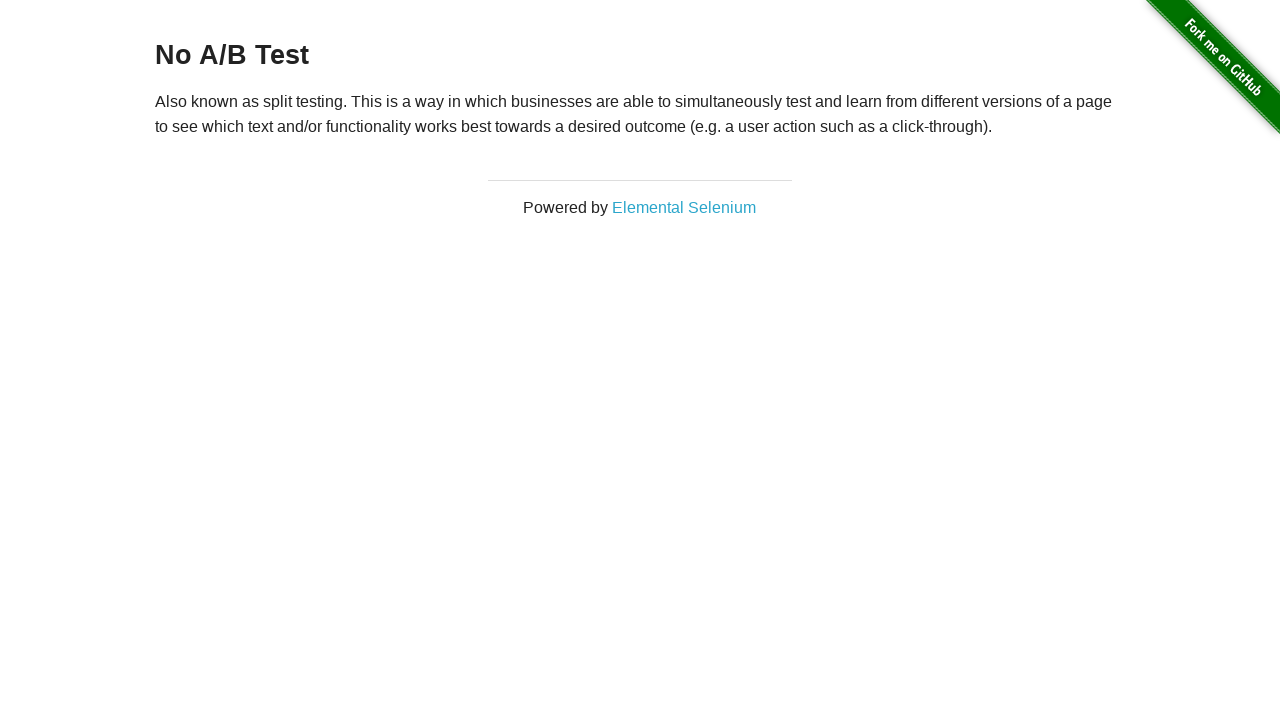

Verified heading text is 'No A/B Test', confirming A/B test is disabled
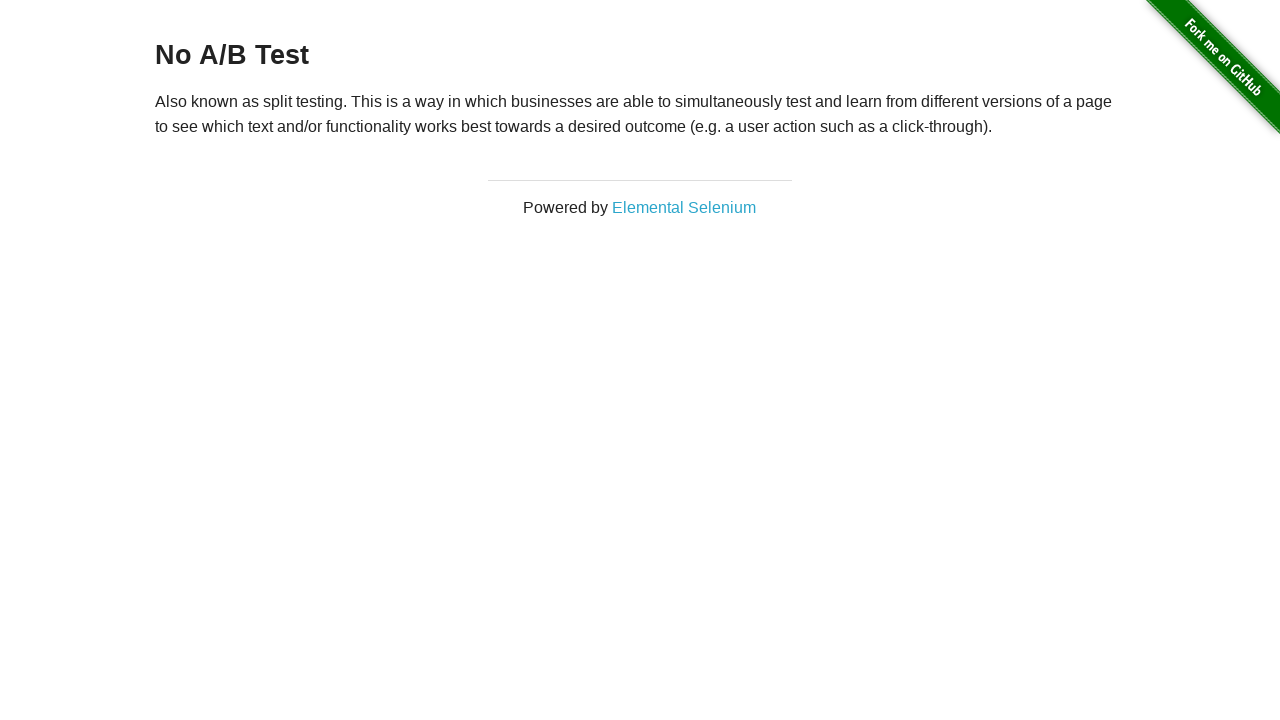

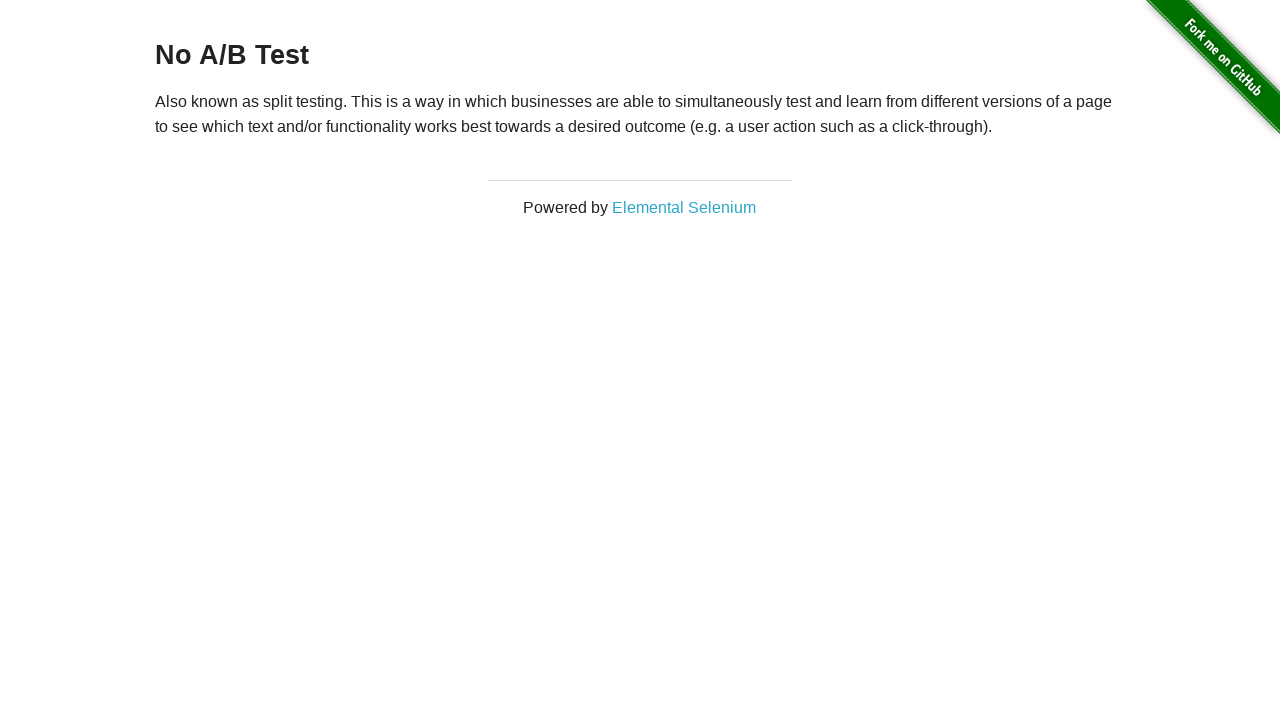